Tests login validation by filling and clearing username/password fields, then verifying the "Username is required" error message appears

Starting URL: https://www.saucedemo.com

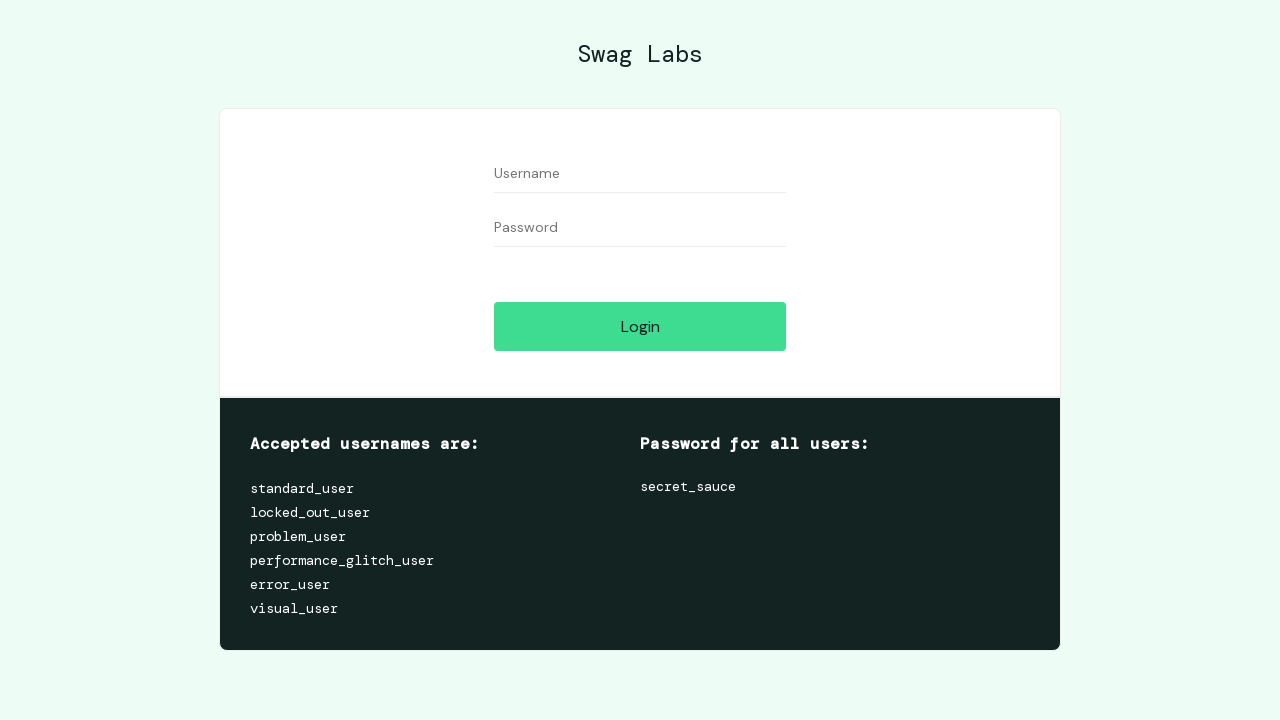

Filled username field with 'someuser' on input[data-test='username']
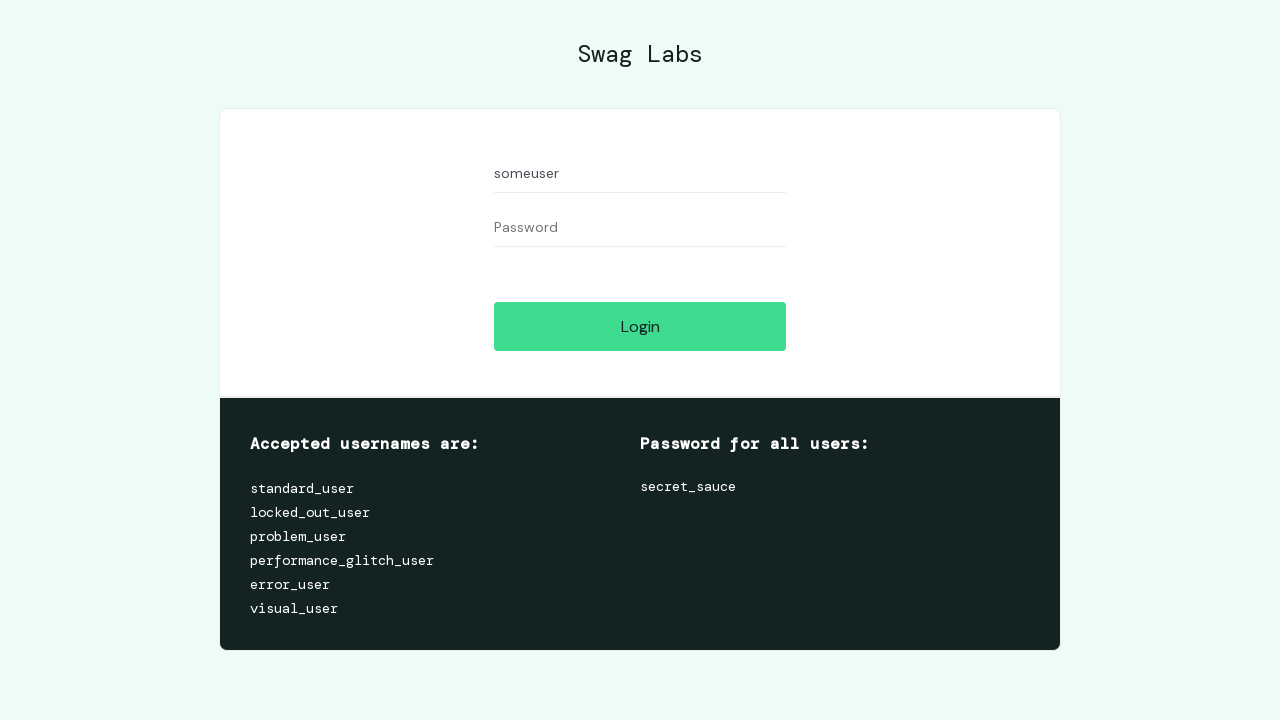

Filled password field with 'somepassword' on input[data-test='password']
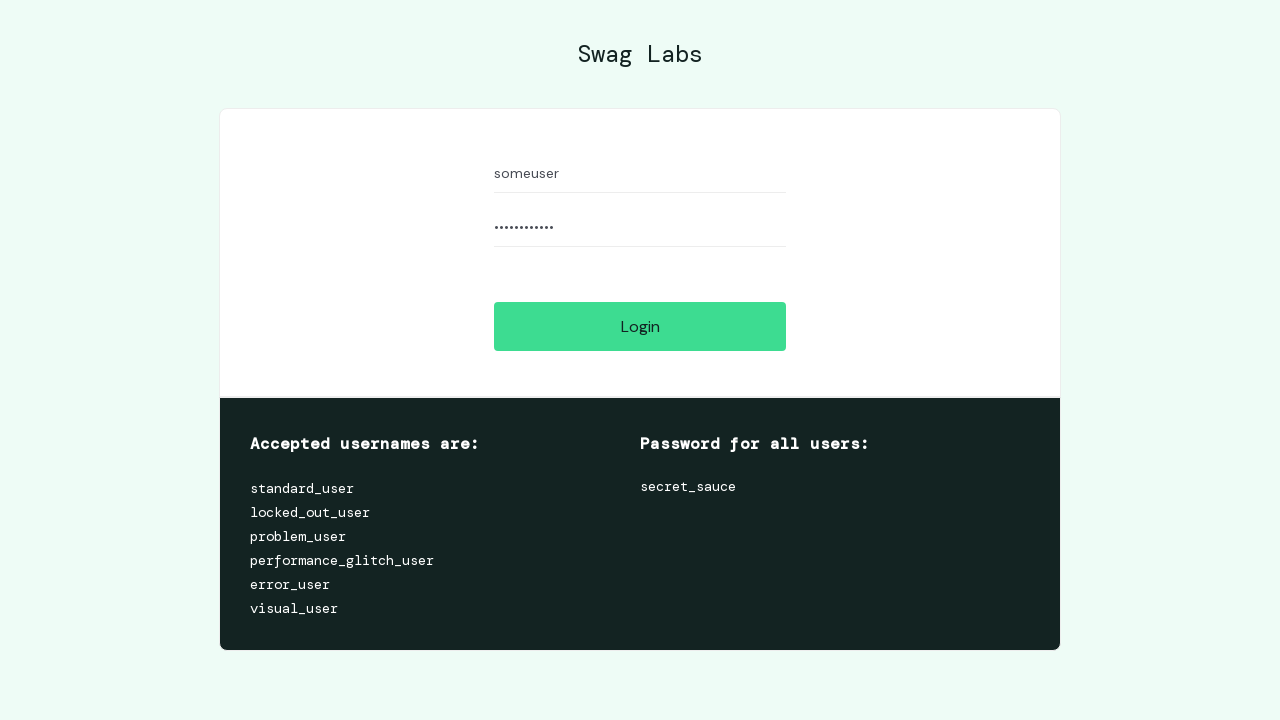

Cleared username field on input[data-test='username']
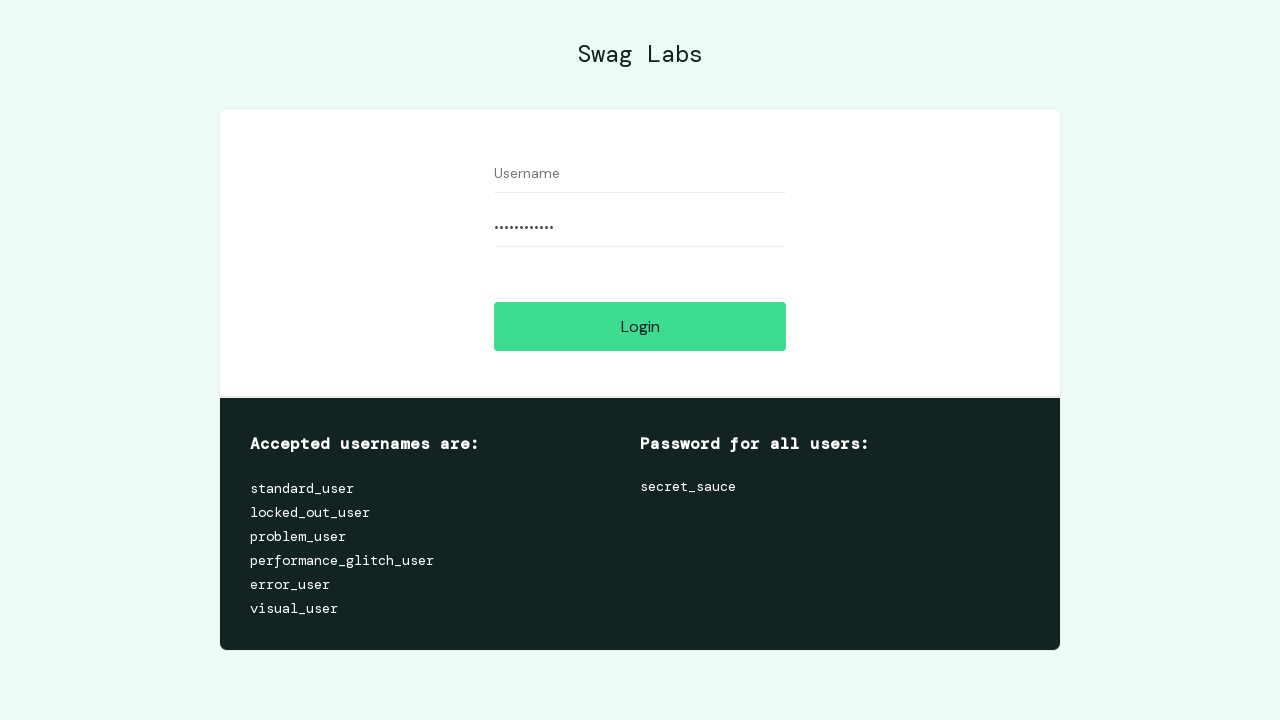

Cleared password field on input[data-test='password']
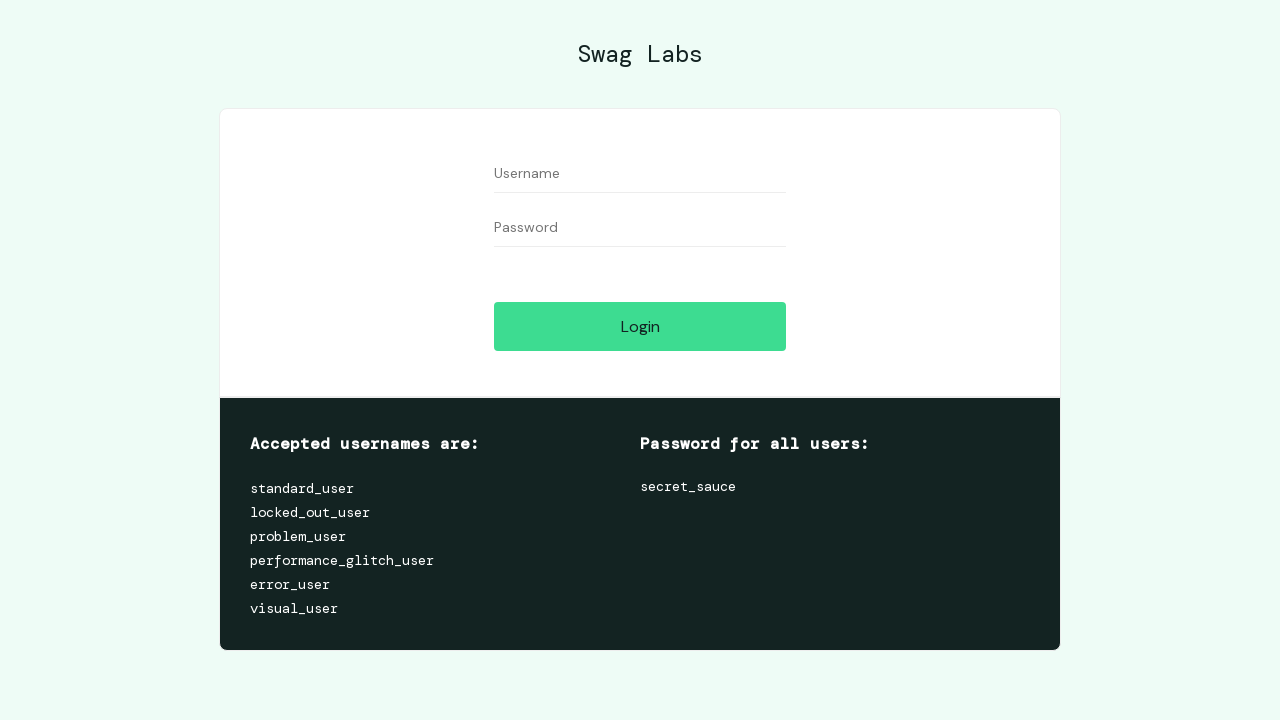

Clicked Login button with empty credentials at (640, 326) on input[data-test='login-button']
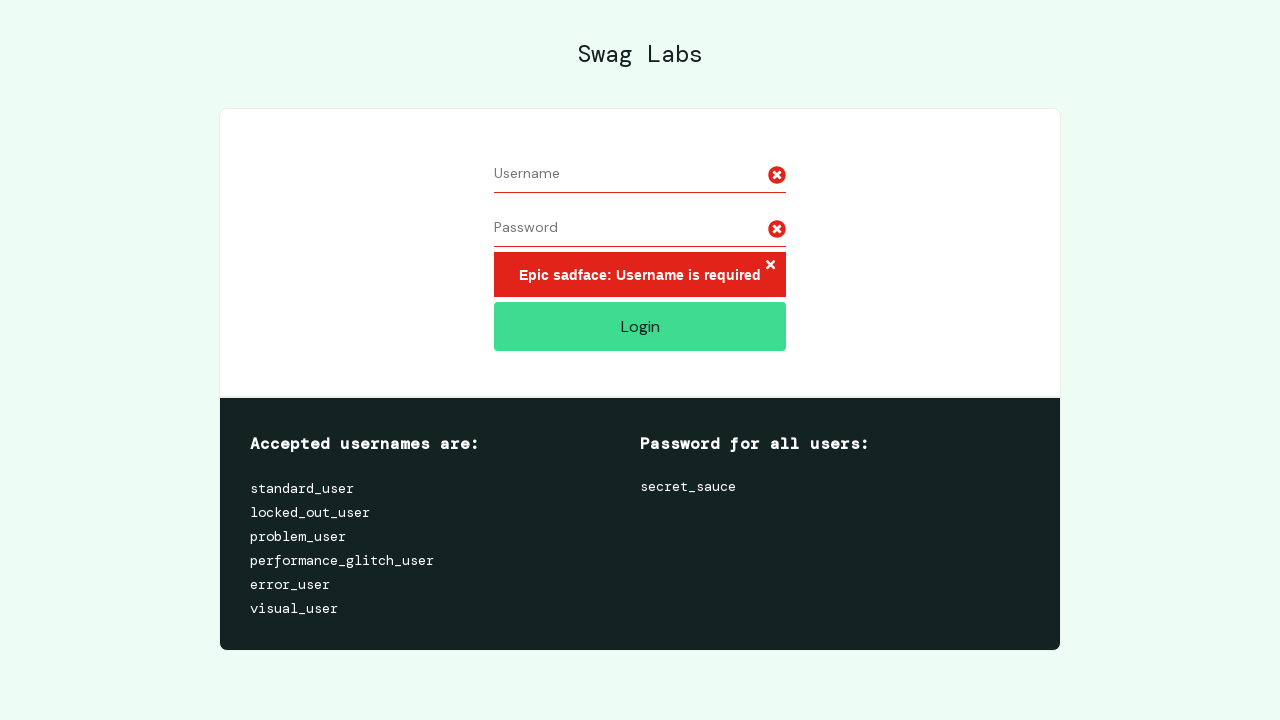

Username is required error message appeared
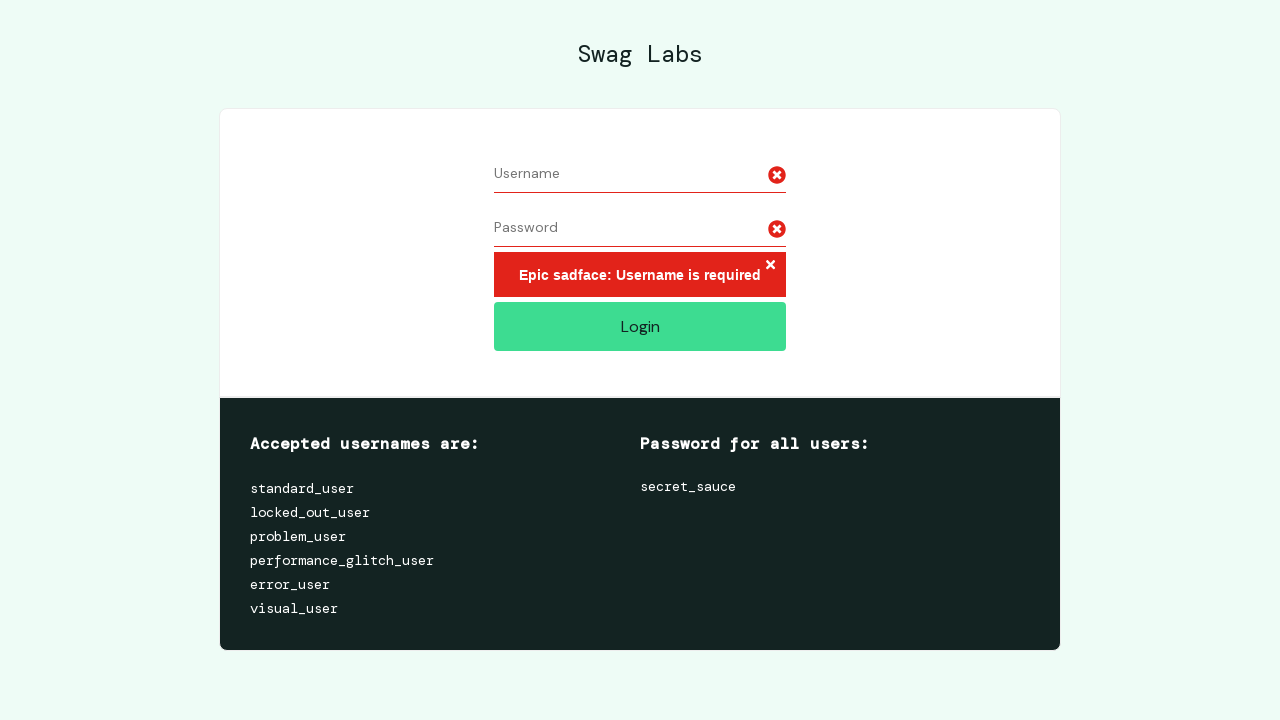

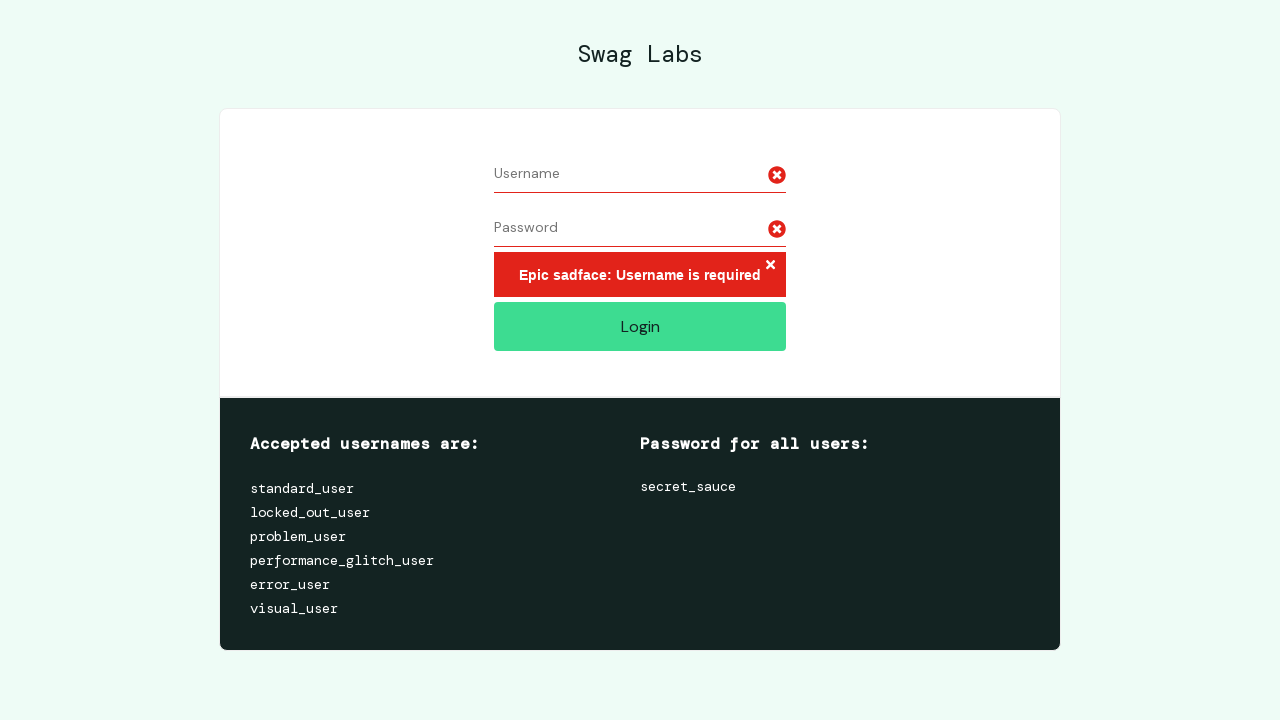